Tests number input field functionality by entering values, clearing, and using arrow keys to increment the value

Starting URL: http://the-internet.herokuapp.com/inputs

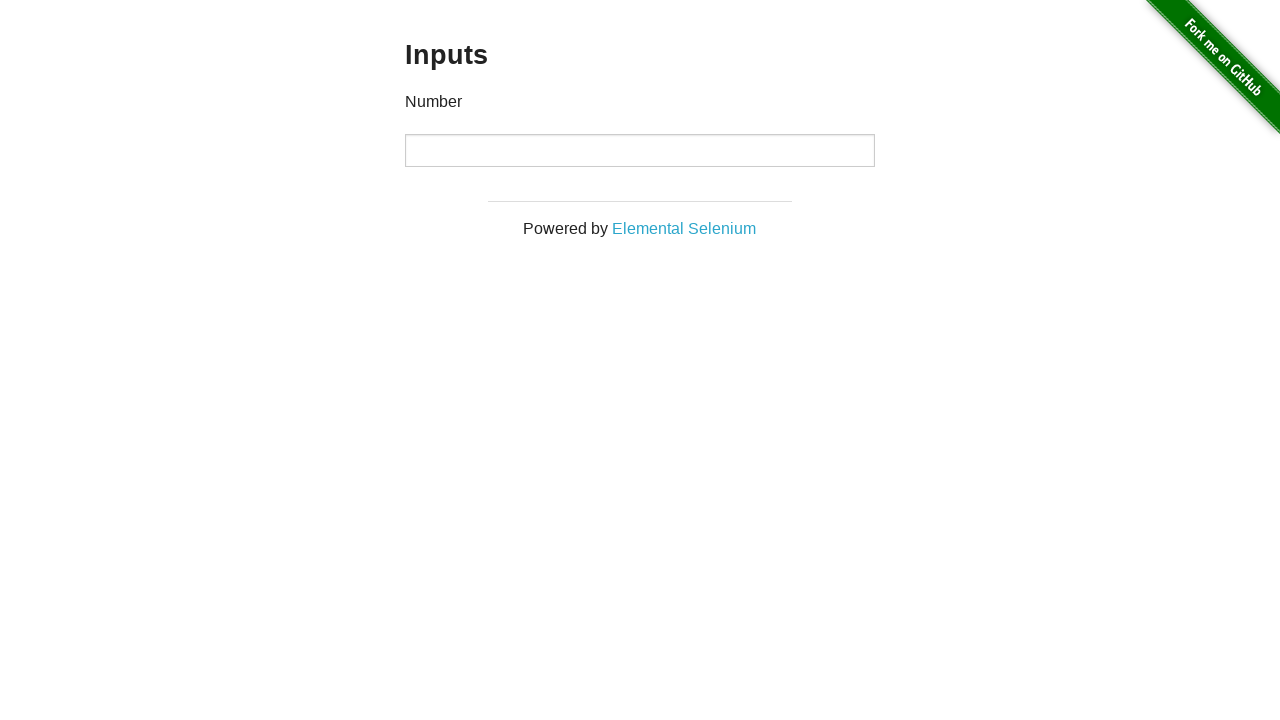

Located number input field
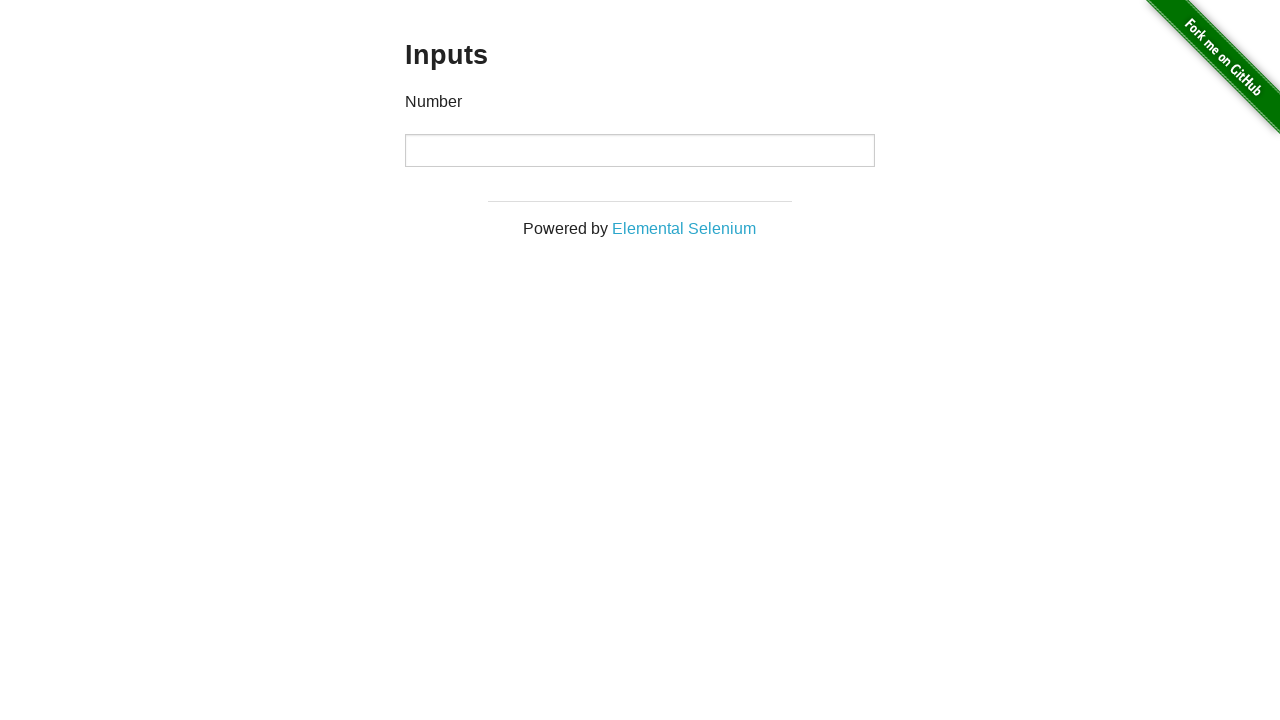

Entered initial value 1000 into number field on input[type="number"]
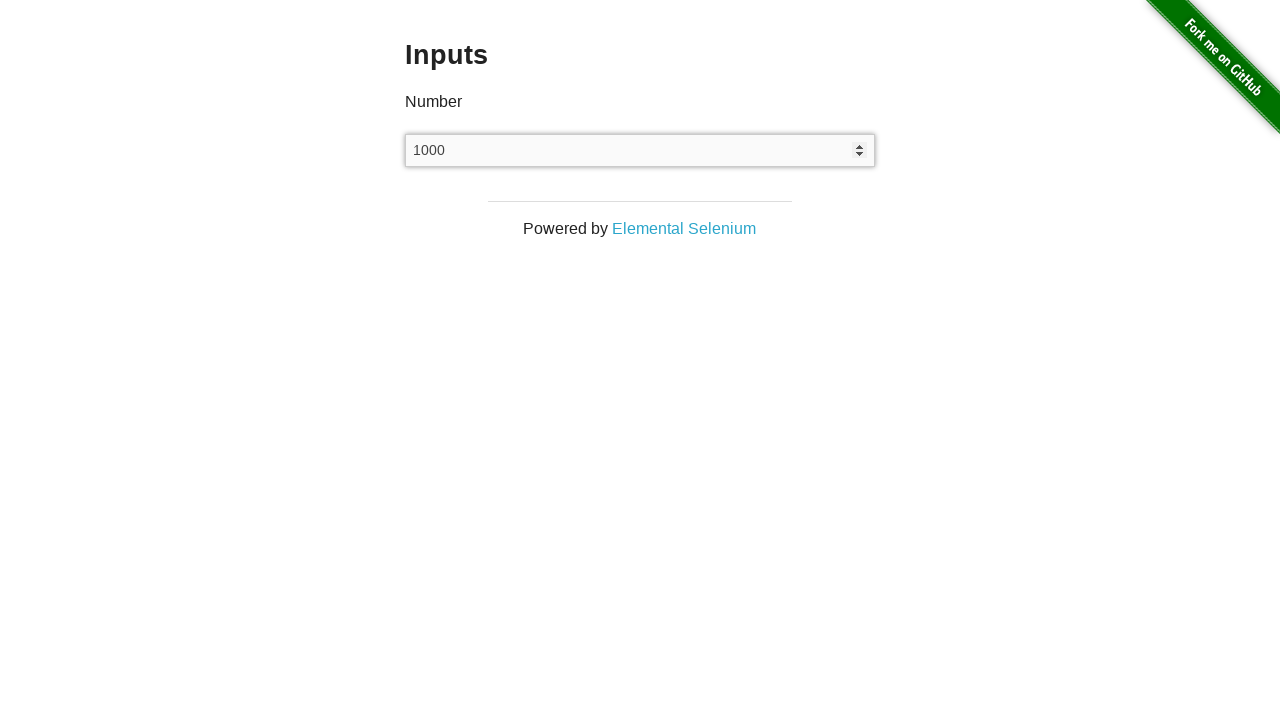

Cleared the number input field on input[type="number"]
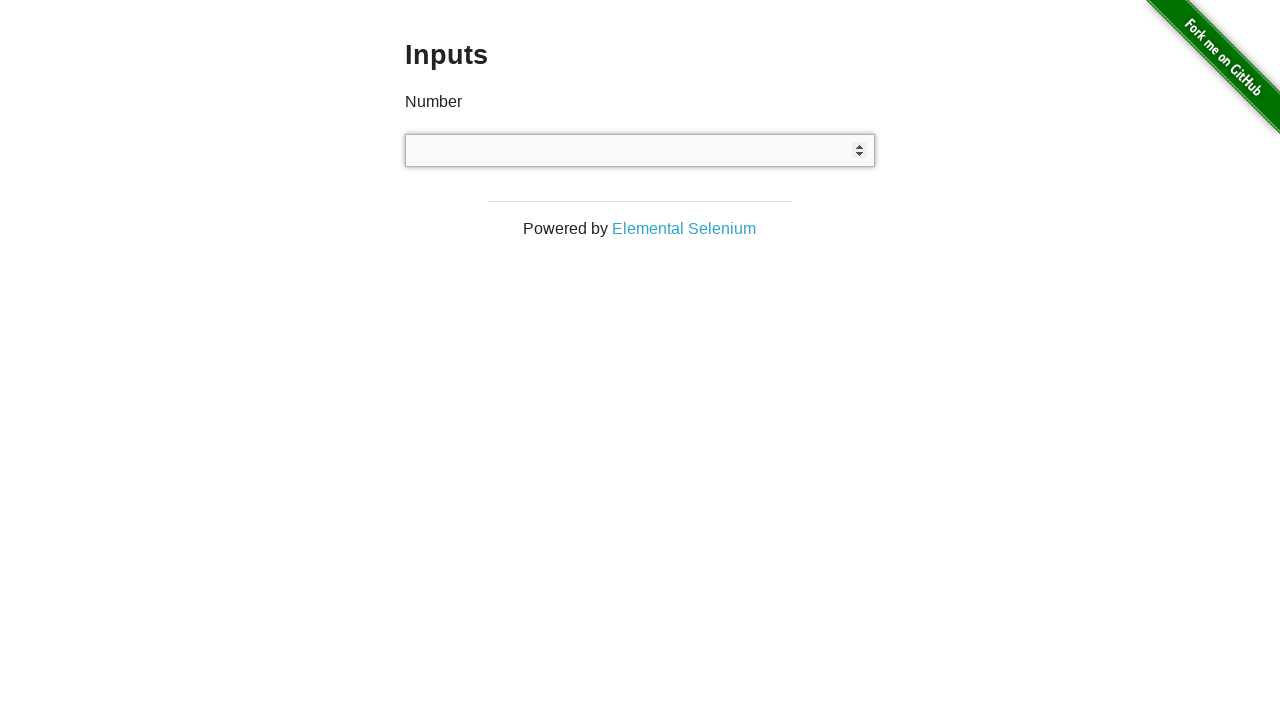

Entered new value 990 into number field on input[type="number"]
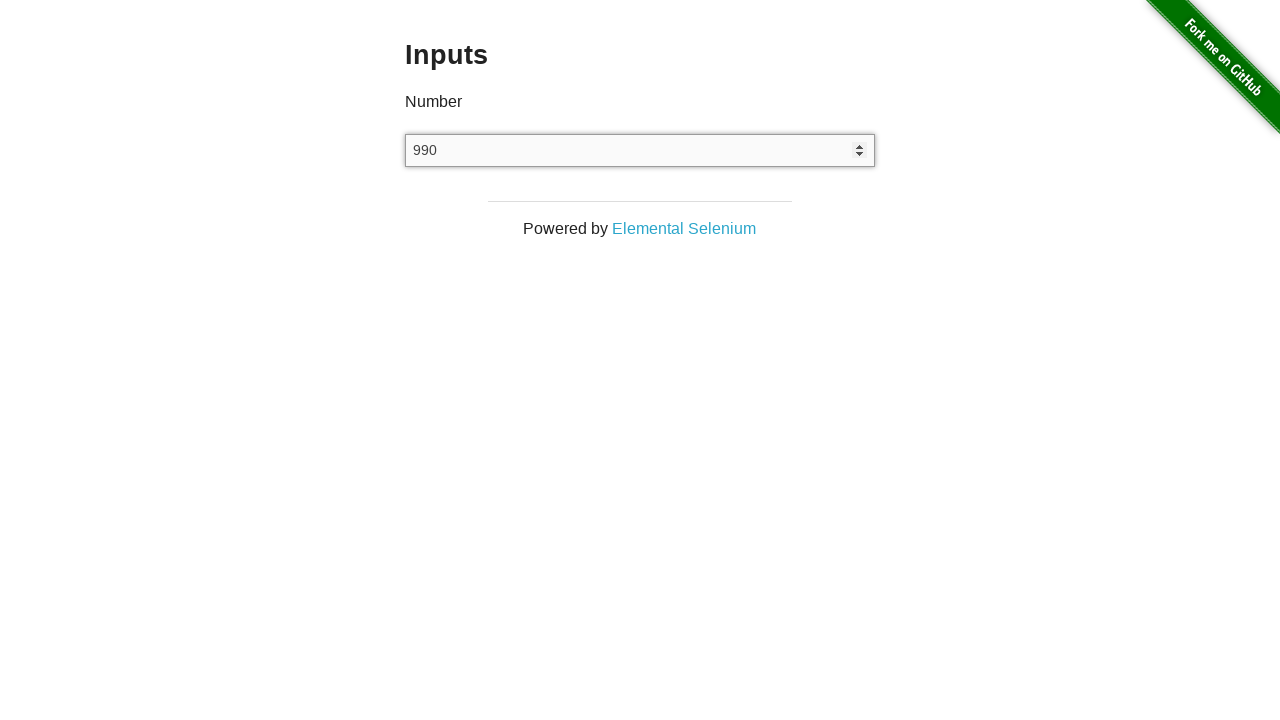

Pressed ArrowUp to increment value (iteration 1/9) on input[type="number"]
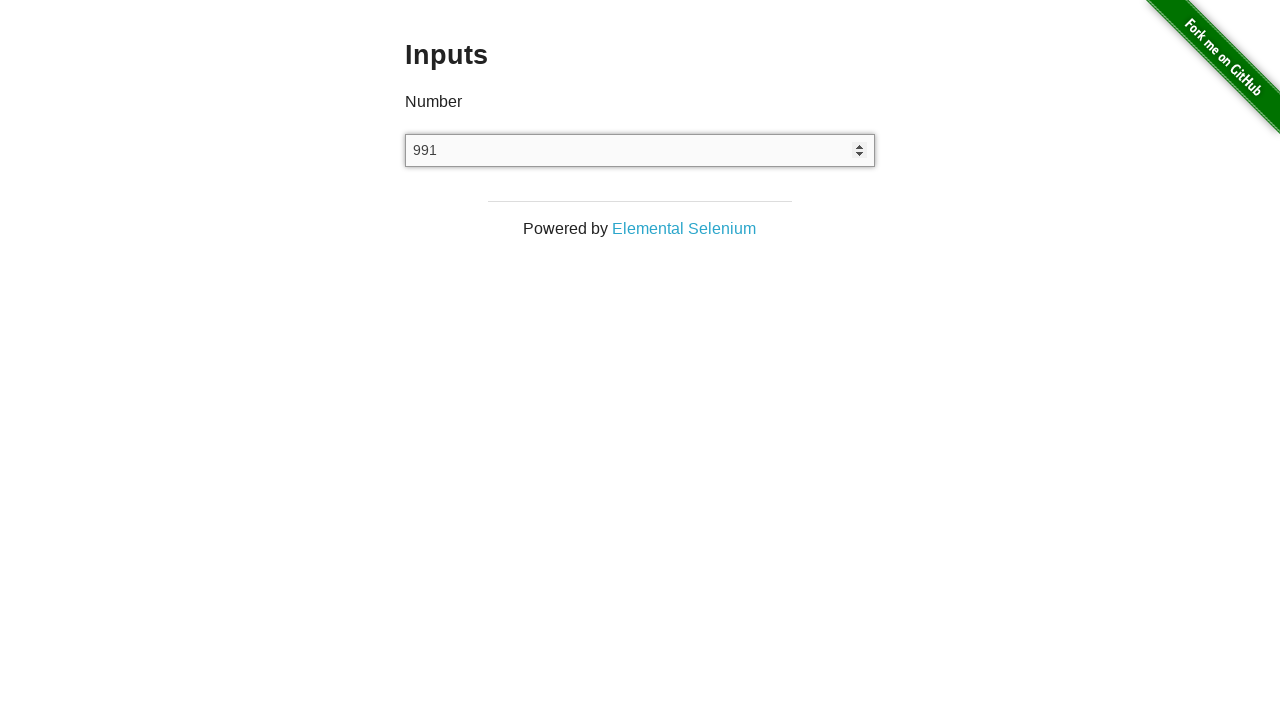

Pressed ArrowUp to increment value (iteration 2/9) on input[type="number"]
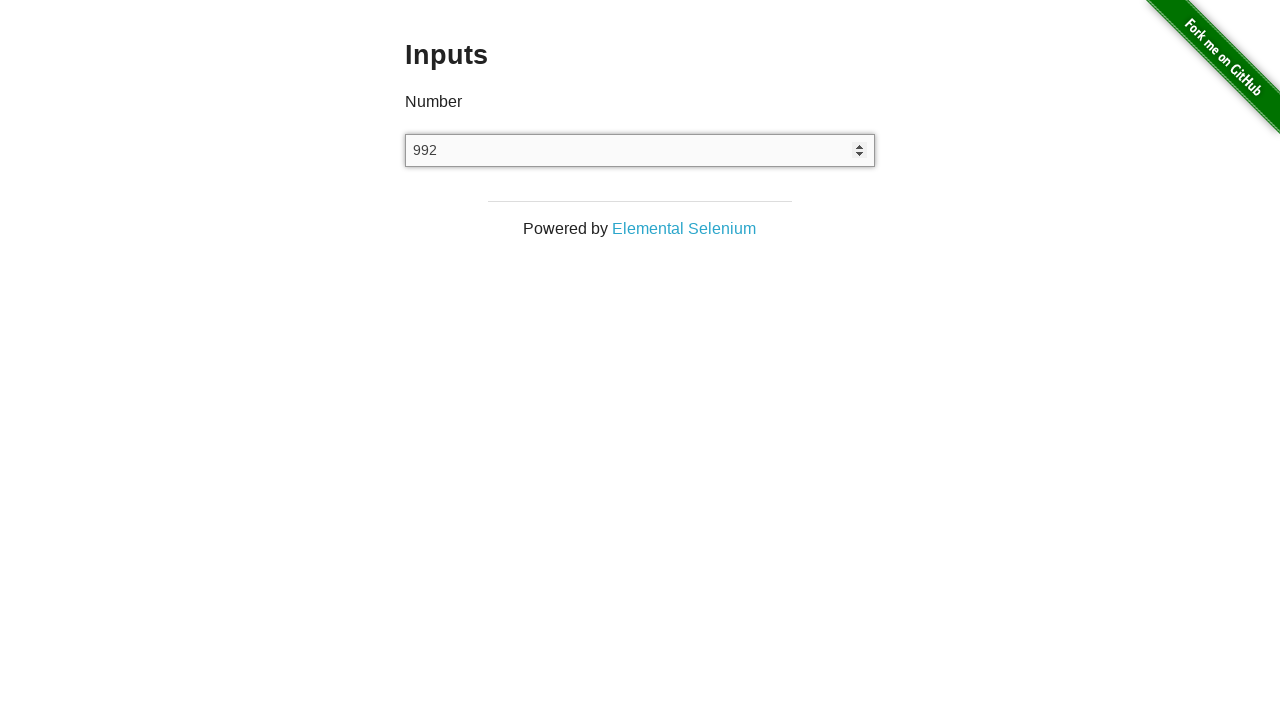

Pressed ArrowUp to increment value (iteration 3/9) on input[type="number"]
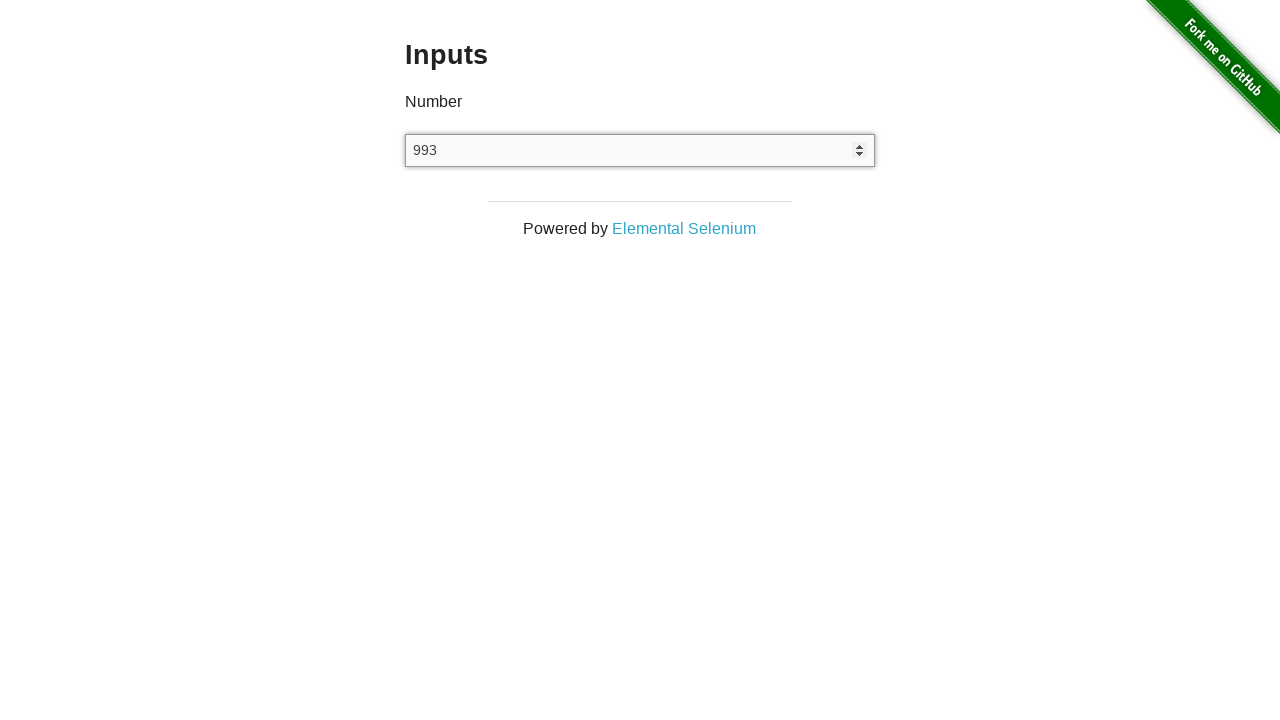

Pressed ArrowUp to increment value (iteration 4/9) on input[type="number"]
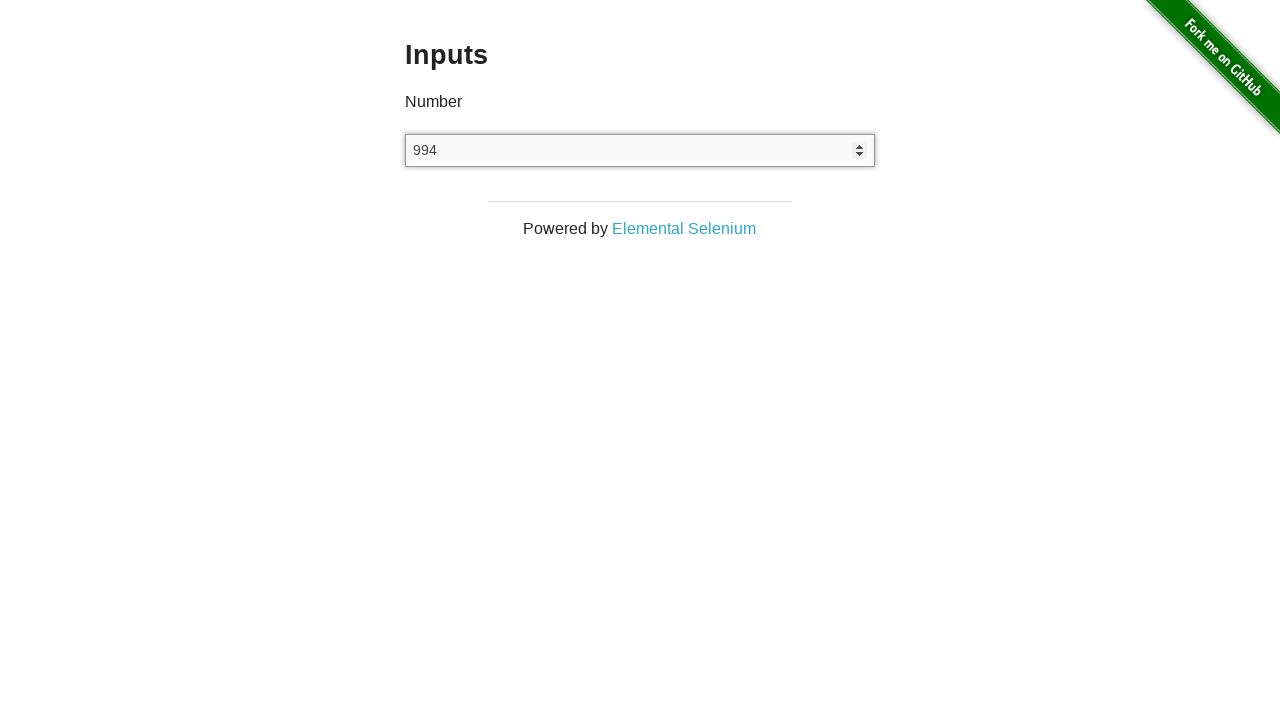

Pressed ArrowUp to increment value (iteration 5/9) on input[type="number"]
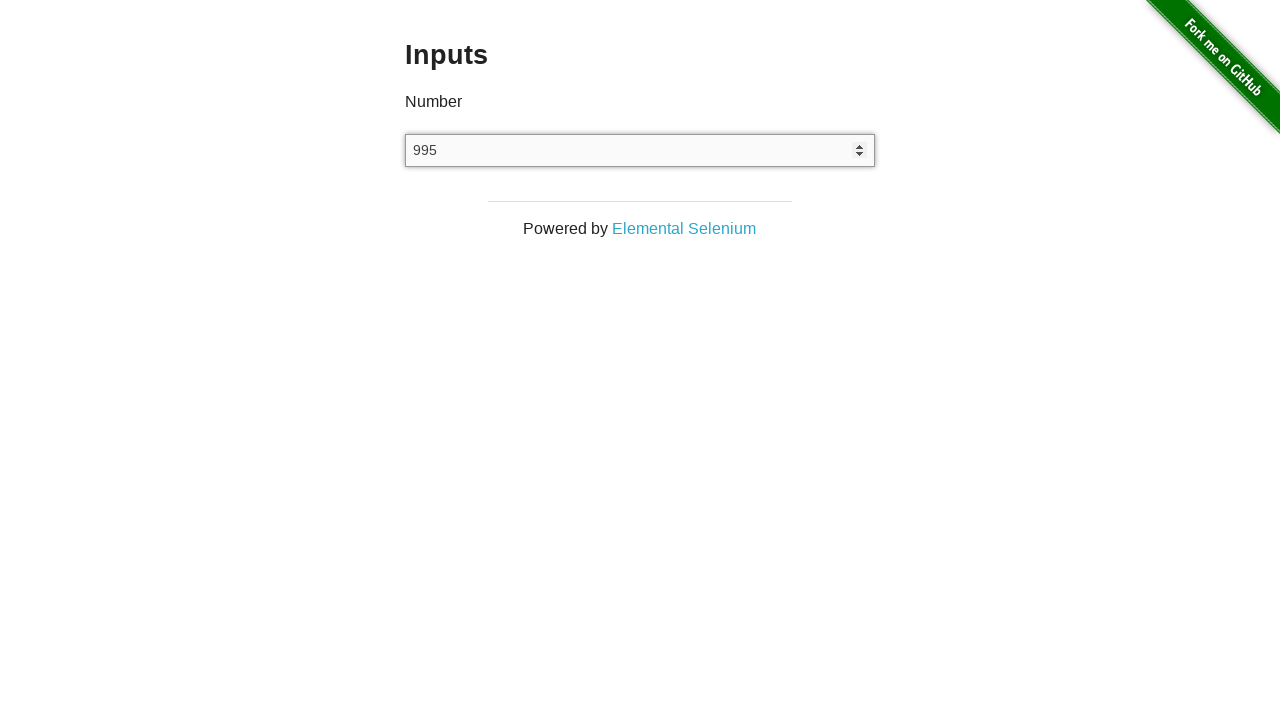

Pressed ArrowUp to increment value (iteration 6/9) on input[type="number"]
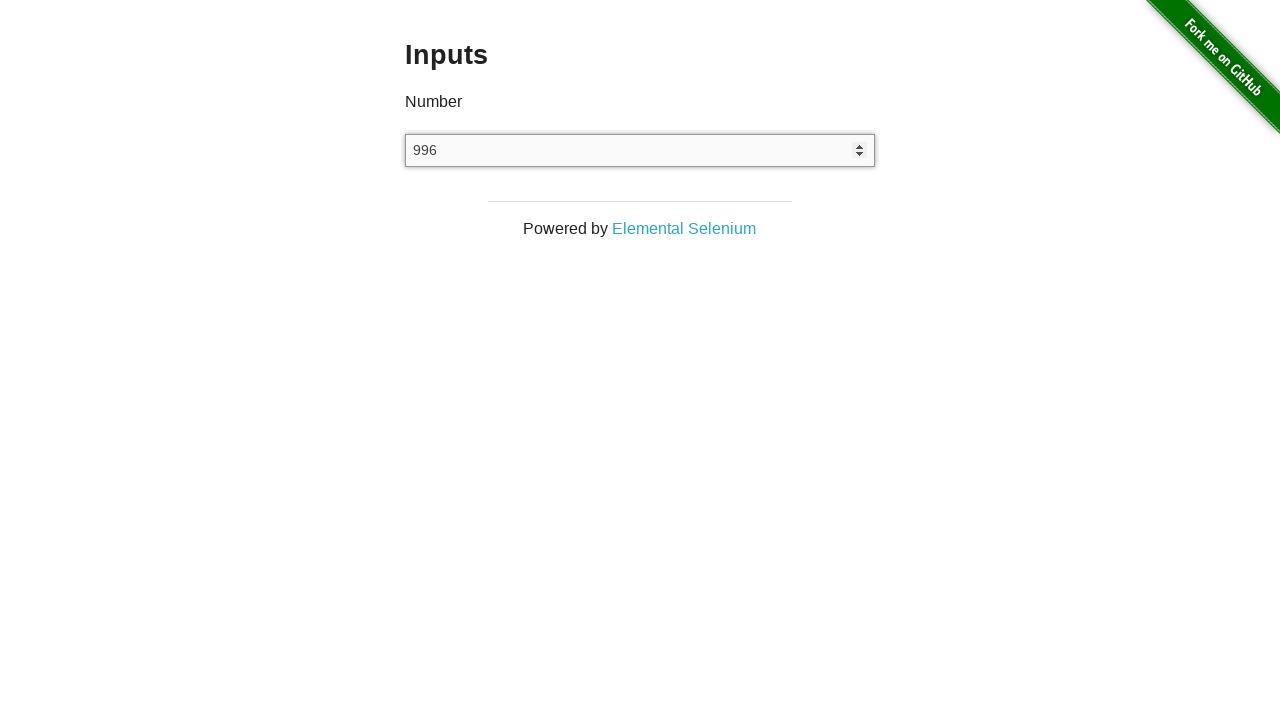

Pressed ArrowUp to increment value (iteration 7/9) on input[type="number"]
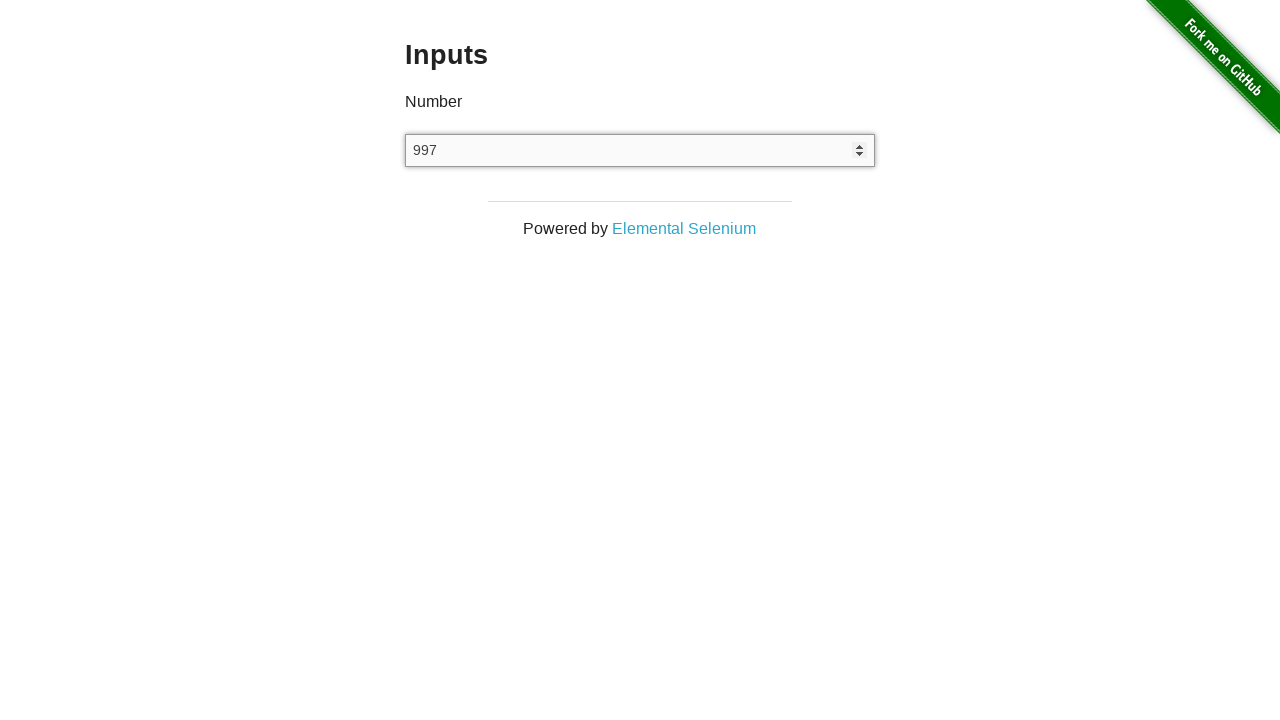

Pressed ArrowUp to increment value (iteration 8/9) on input[type="number"]
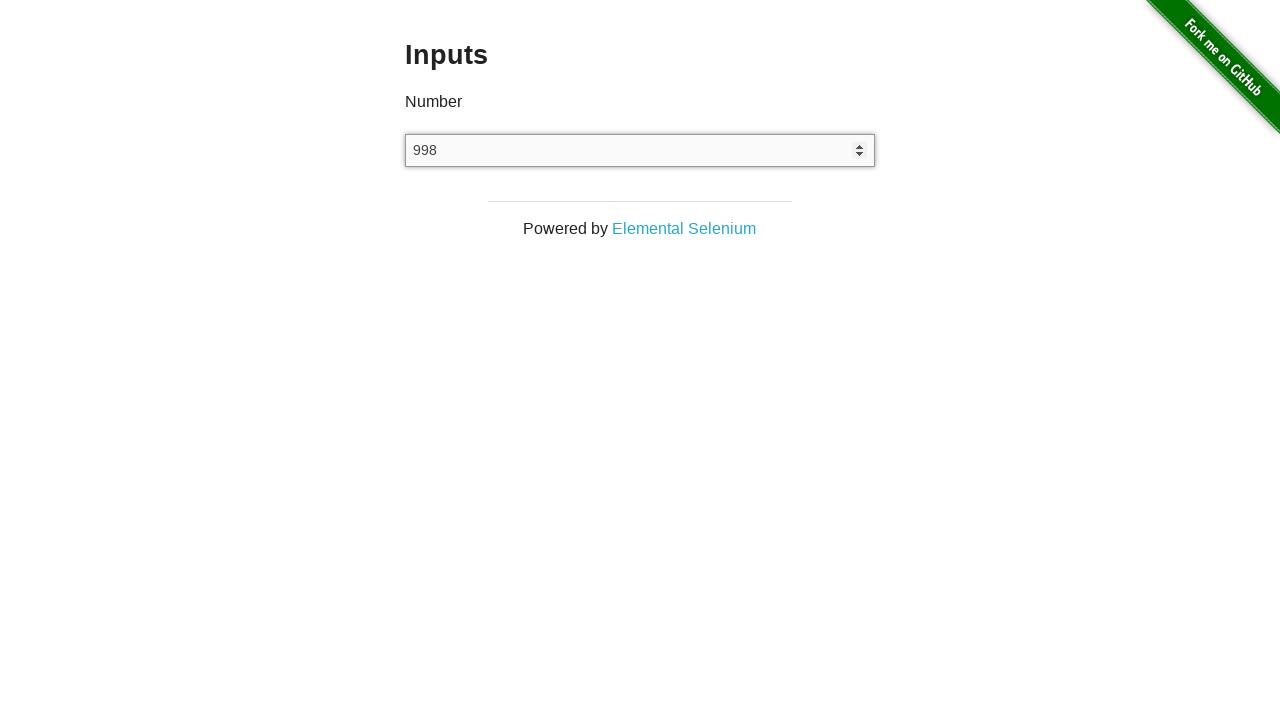

Pressed ArrowUp to increment value (iteration 9/9) on input[type="number"]
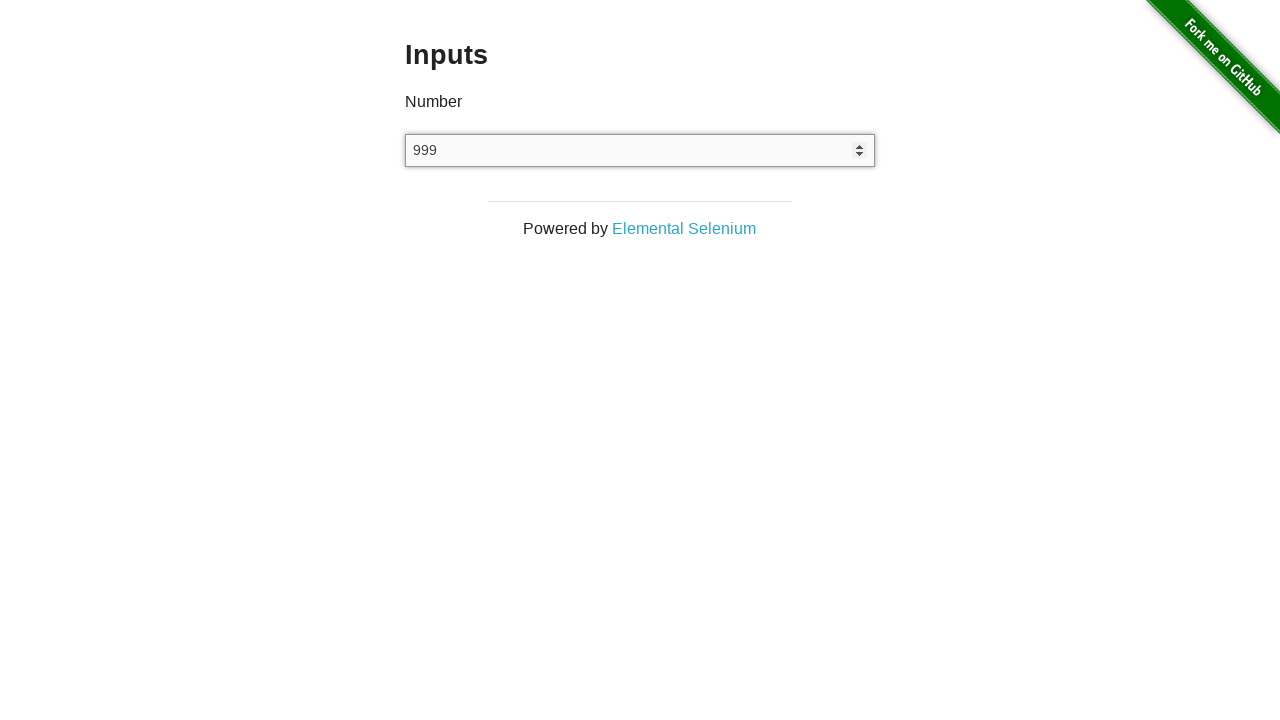

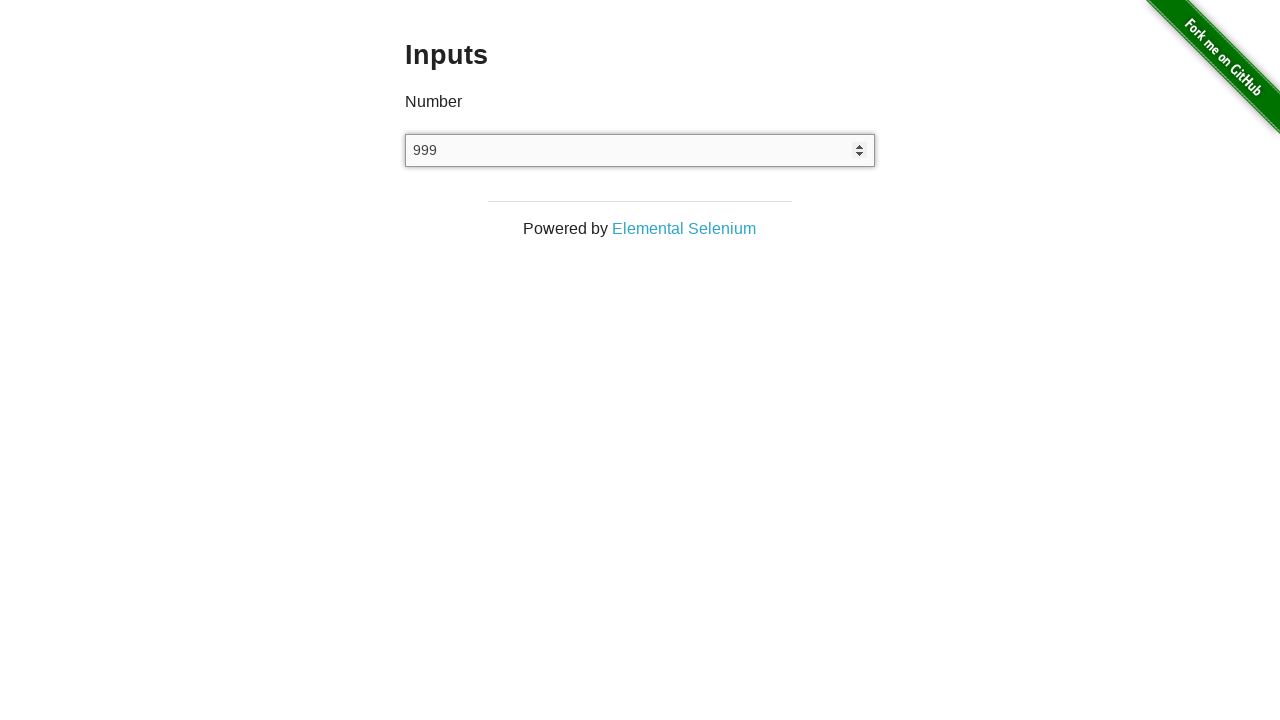